Tests handling of a random popup that may appear on page load, closing it if displayed and verifying it's hidden

Starting URL: https://dehieu.vn/

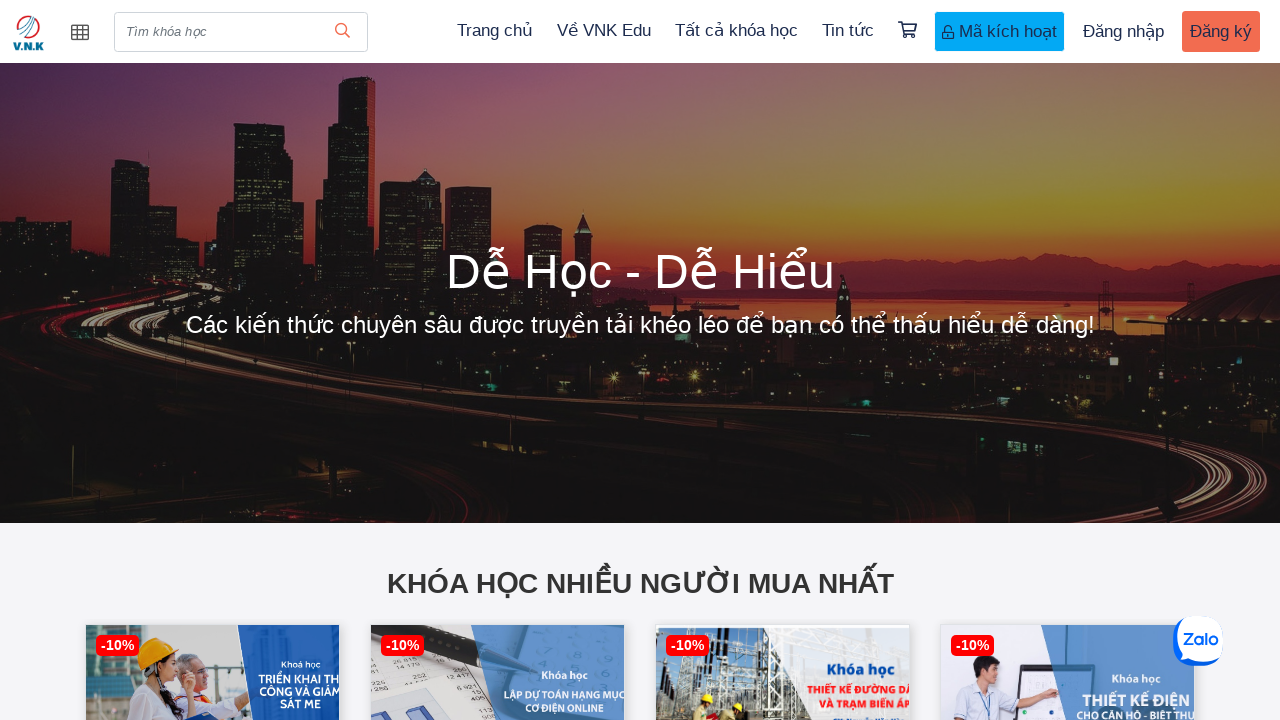

Navigated to https://dehieu.vn/
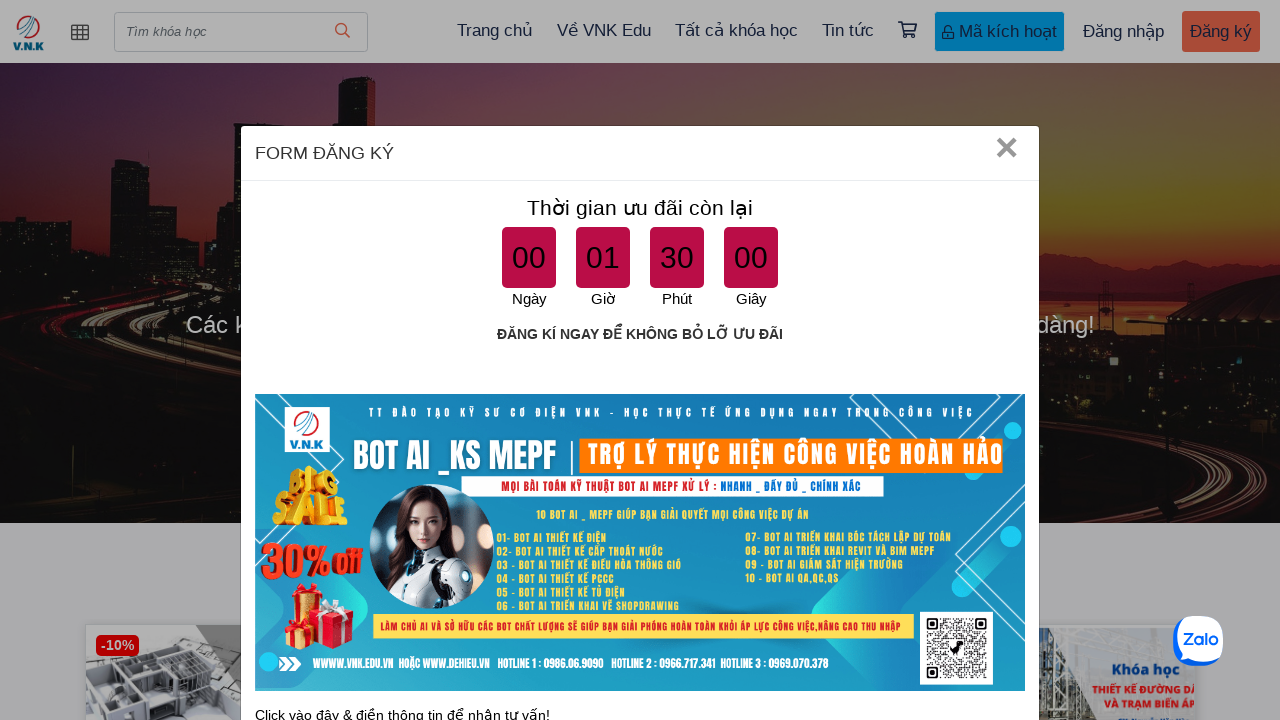

Waited 5 seconds for potential popup to appear on page load
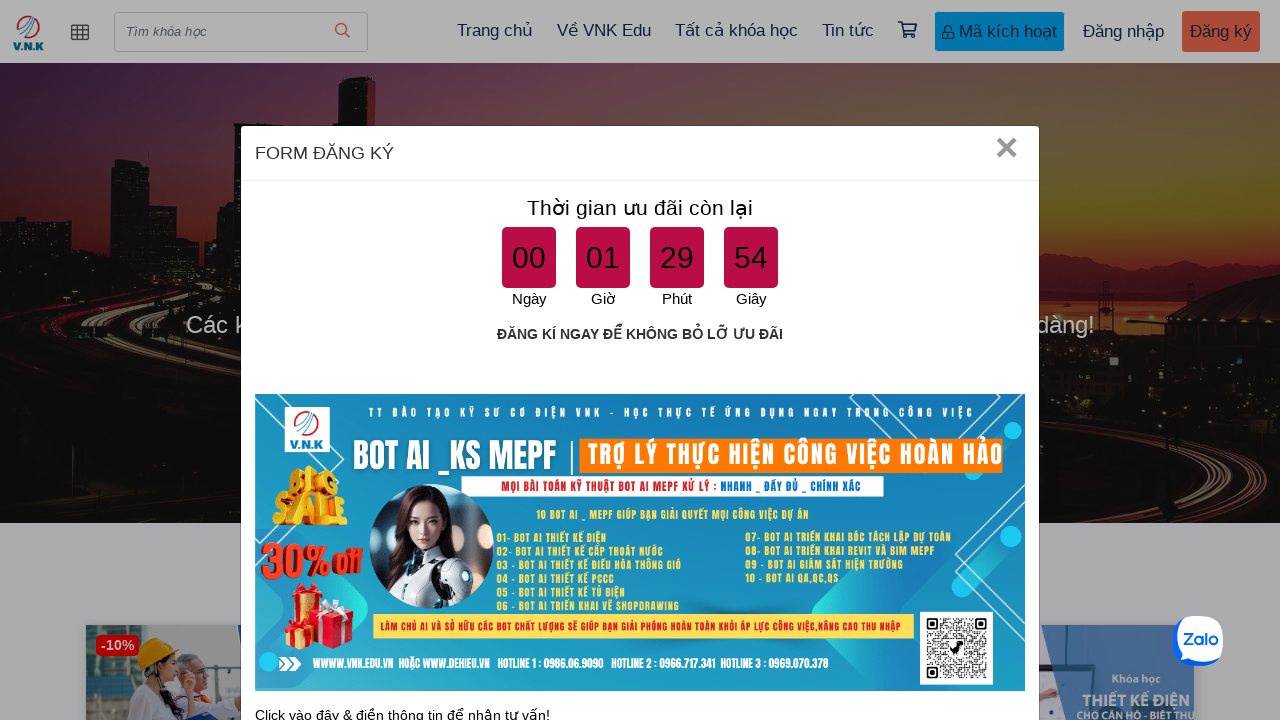

Detected random popup is visible on page
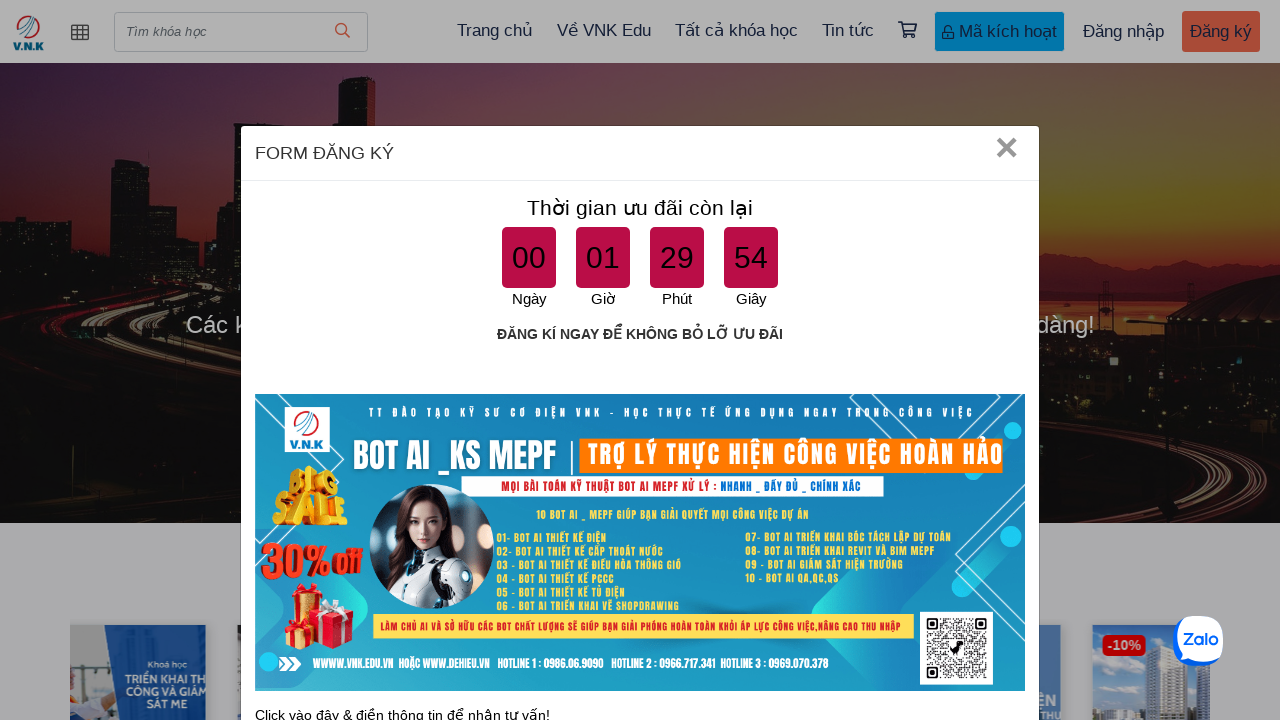

Clicked close button to dismiss the popup at (1006, 146) on xpath=//div[@id='modalPopupForm']//button[@class='close']
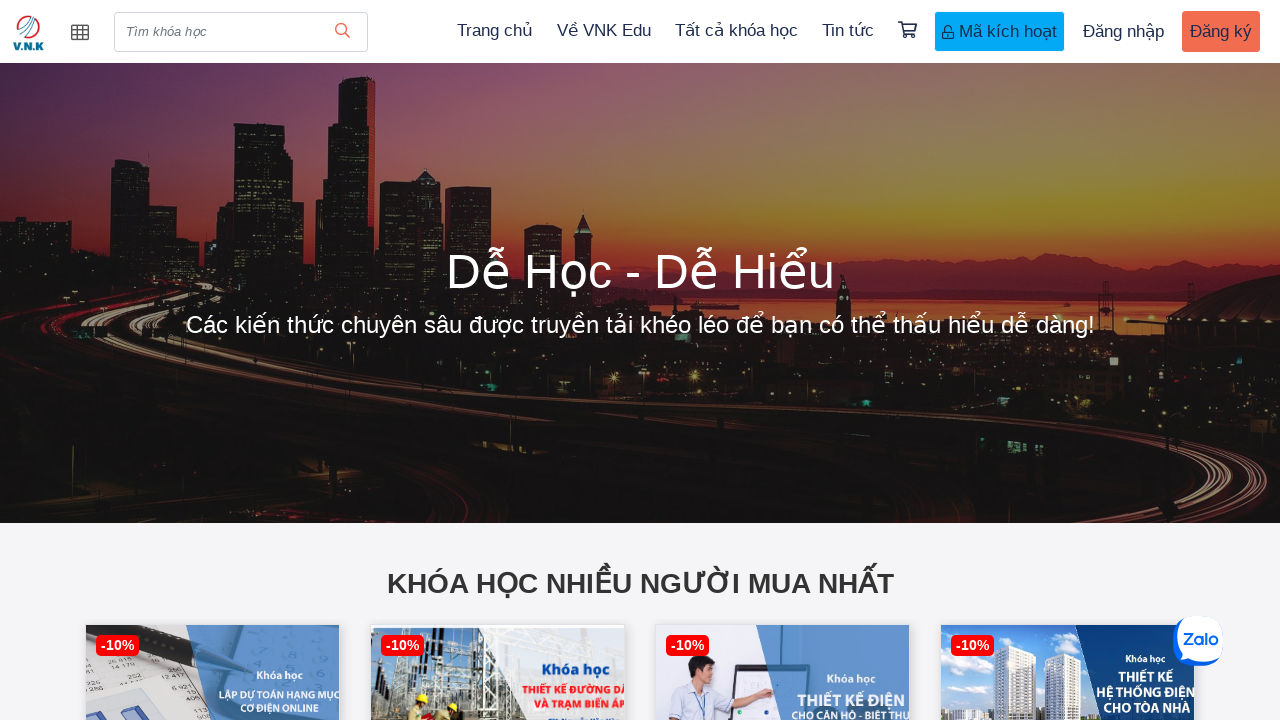

Waited 1 second for popup to close
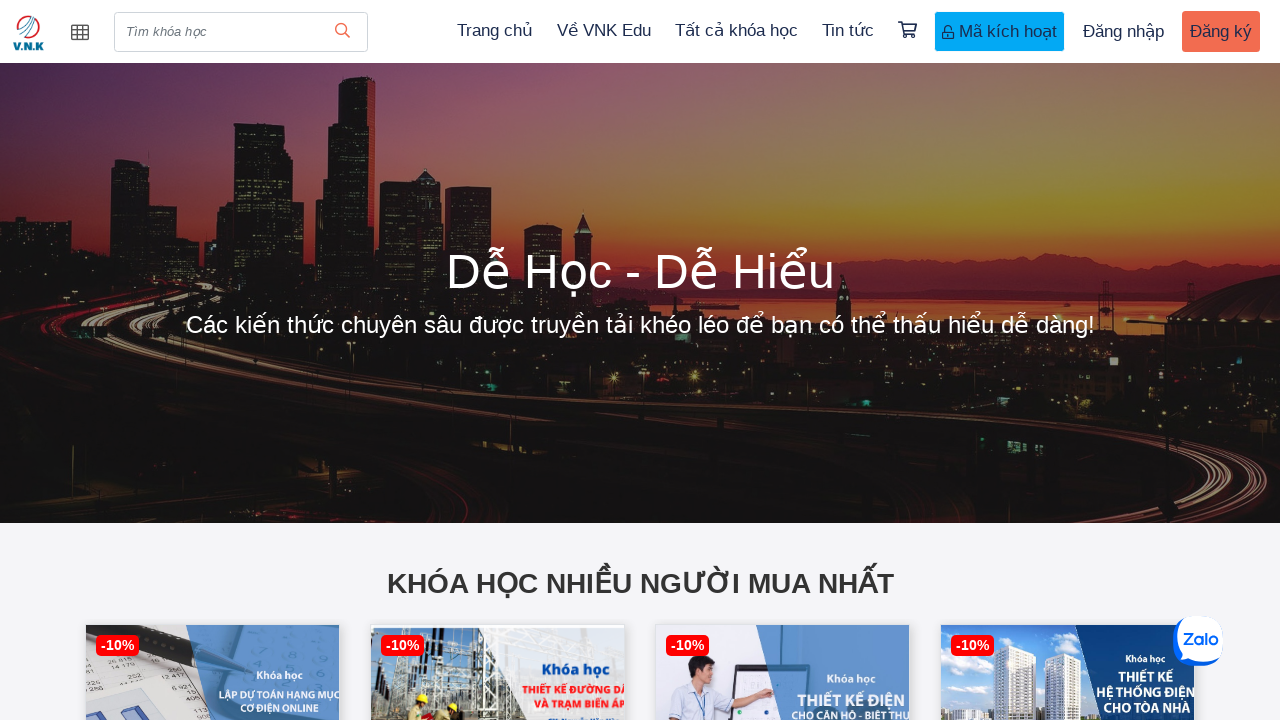

Verified that the random popup is hidden and not visible
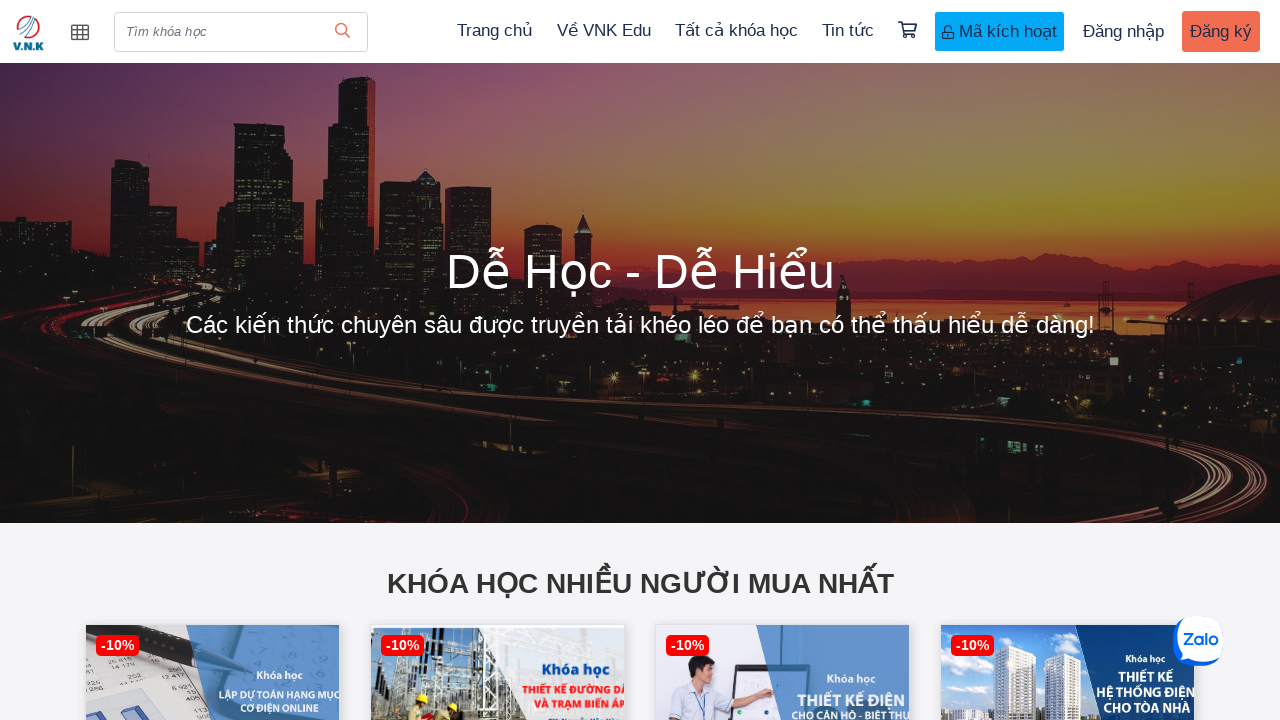

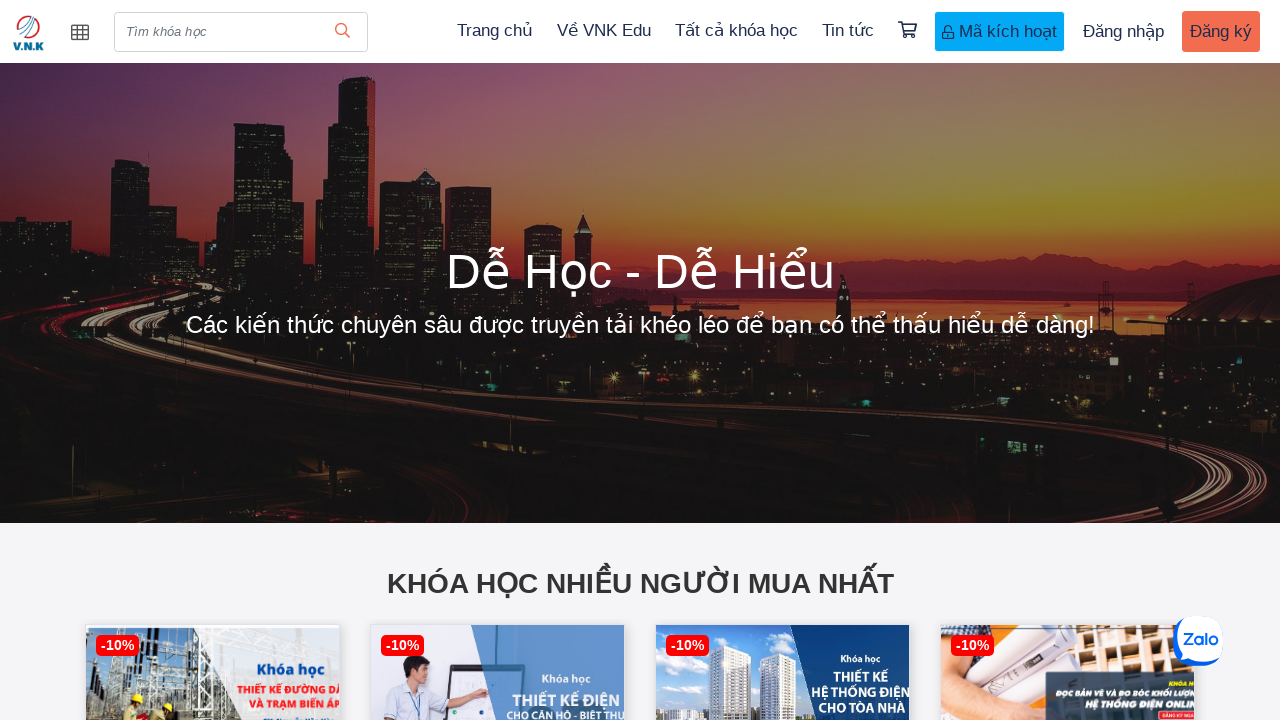